Tests keyboard input functionality by clicking on Key Presses link, entering characters in input field, and verifying the input

Starting URL: https://the-internet.herokuapp.com/

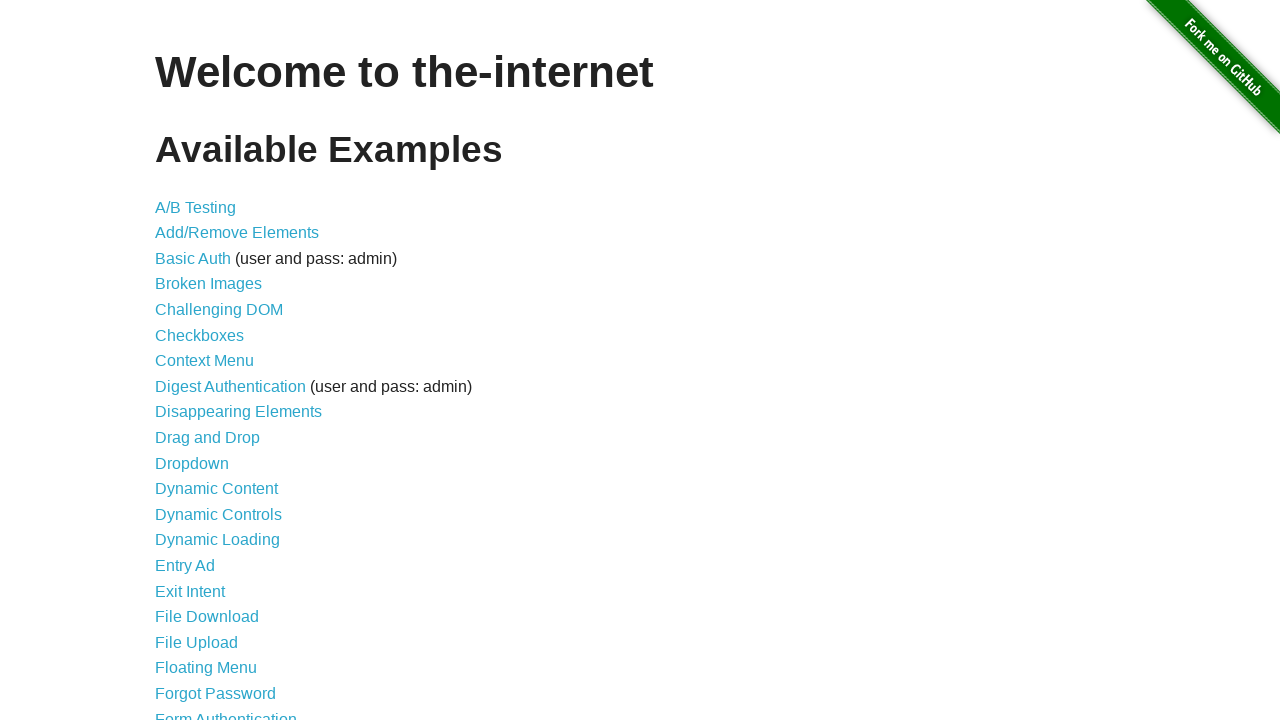

Clicked on Key Presses link at (200, 360) on xpath=//a[@href='/key_presses']
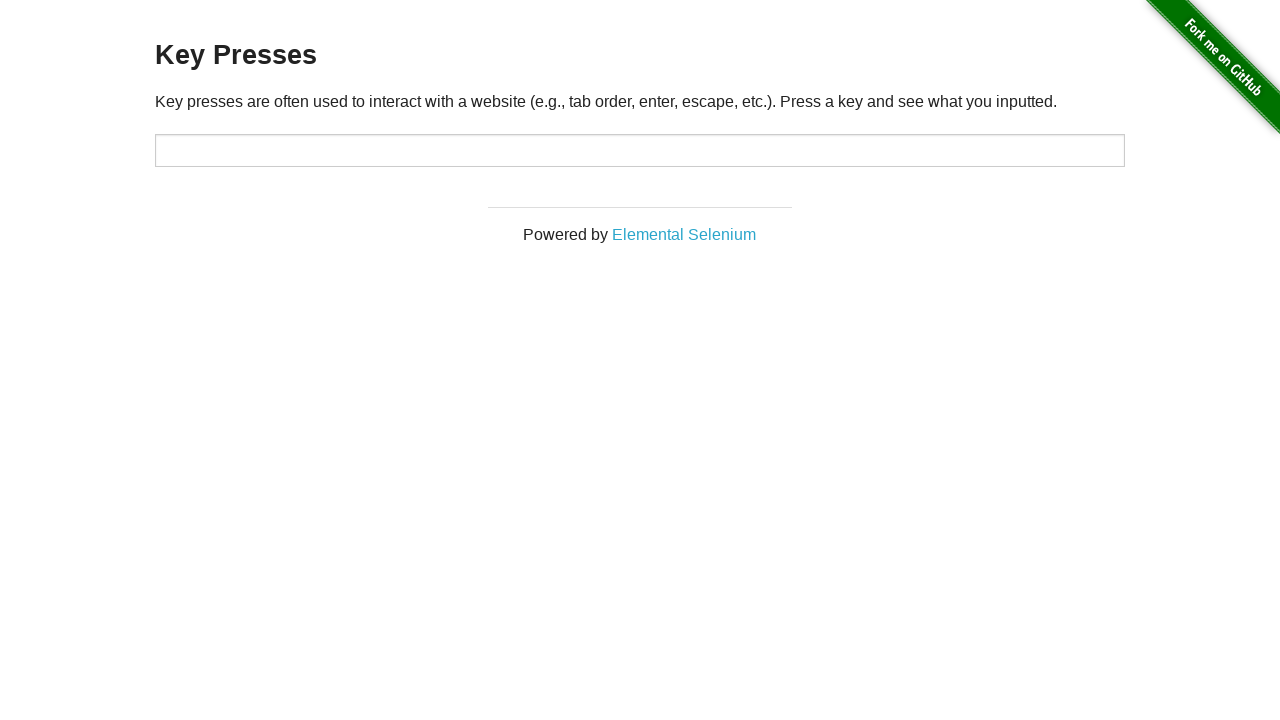

Verified page header is 'Key Presses'
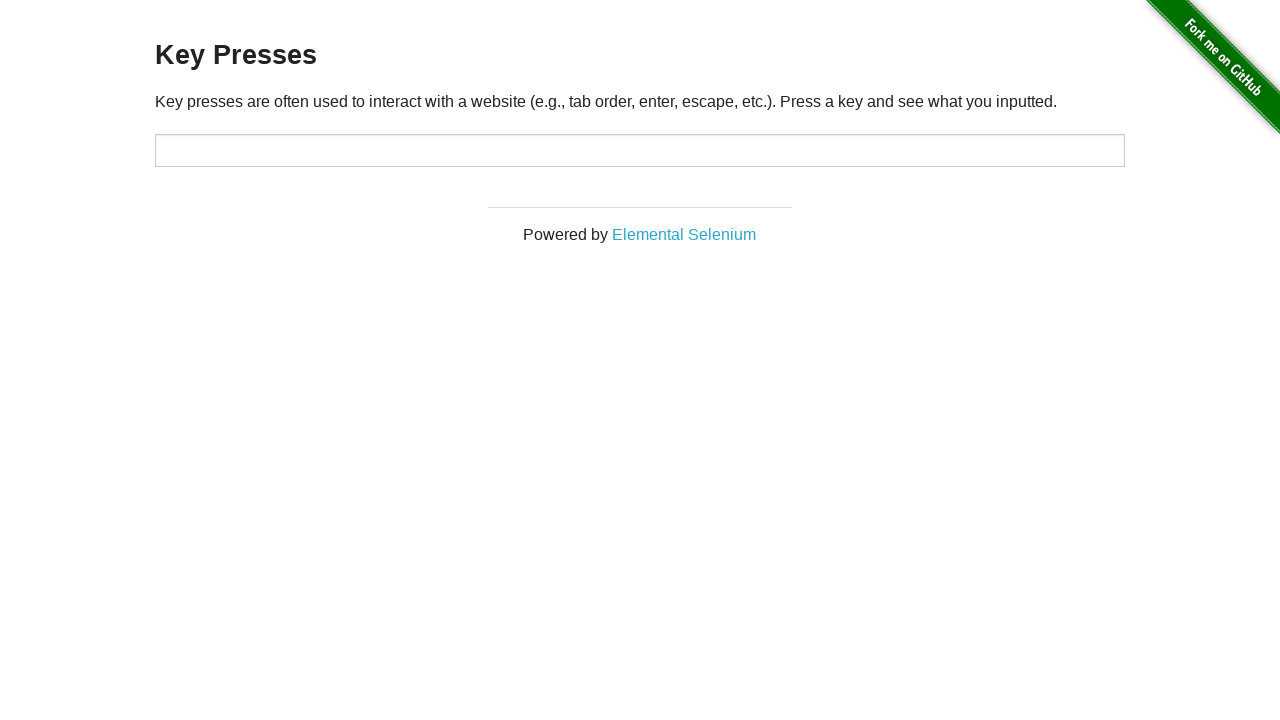

Verified input field is empty
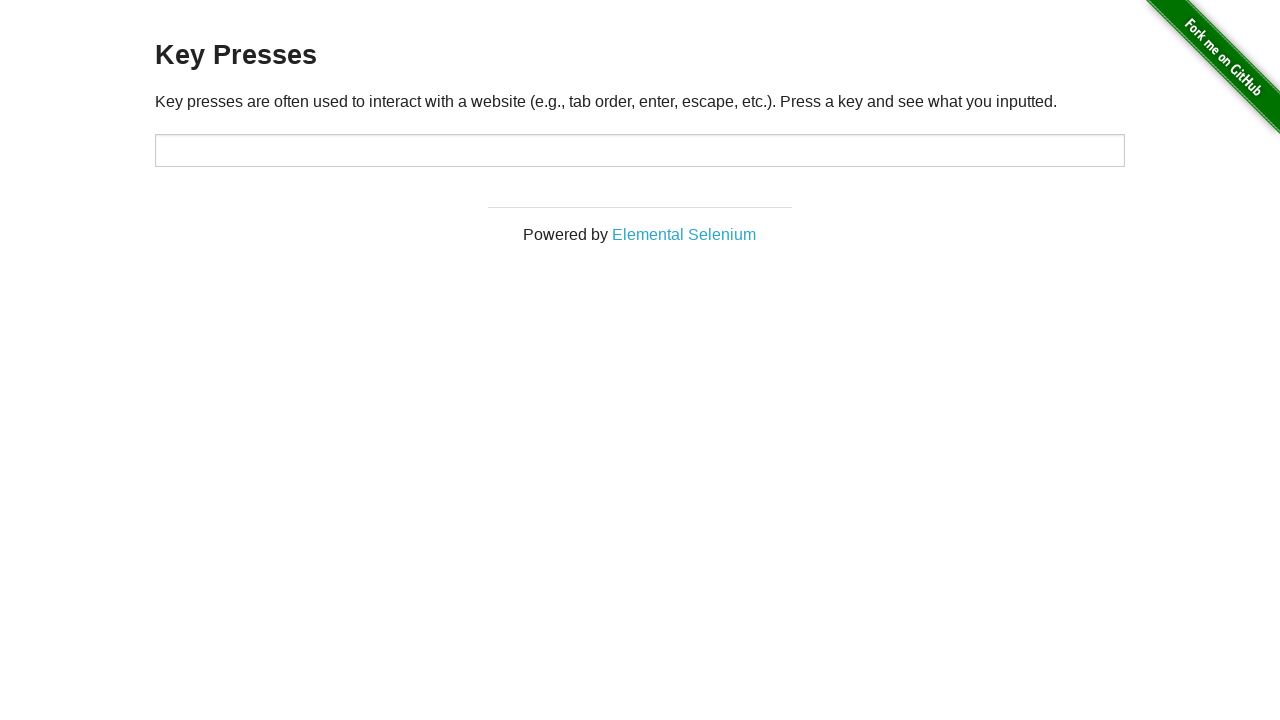

Entered 'd' in input field and verified value on //input
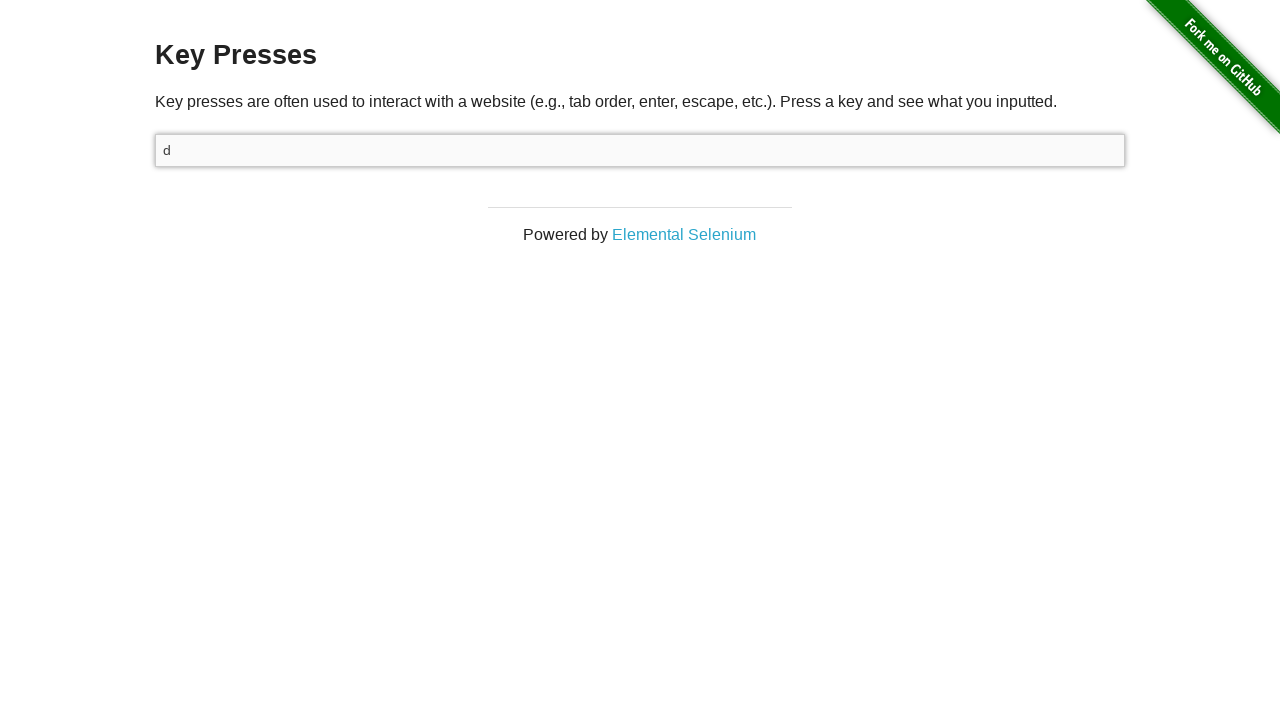

Refreshed the page
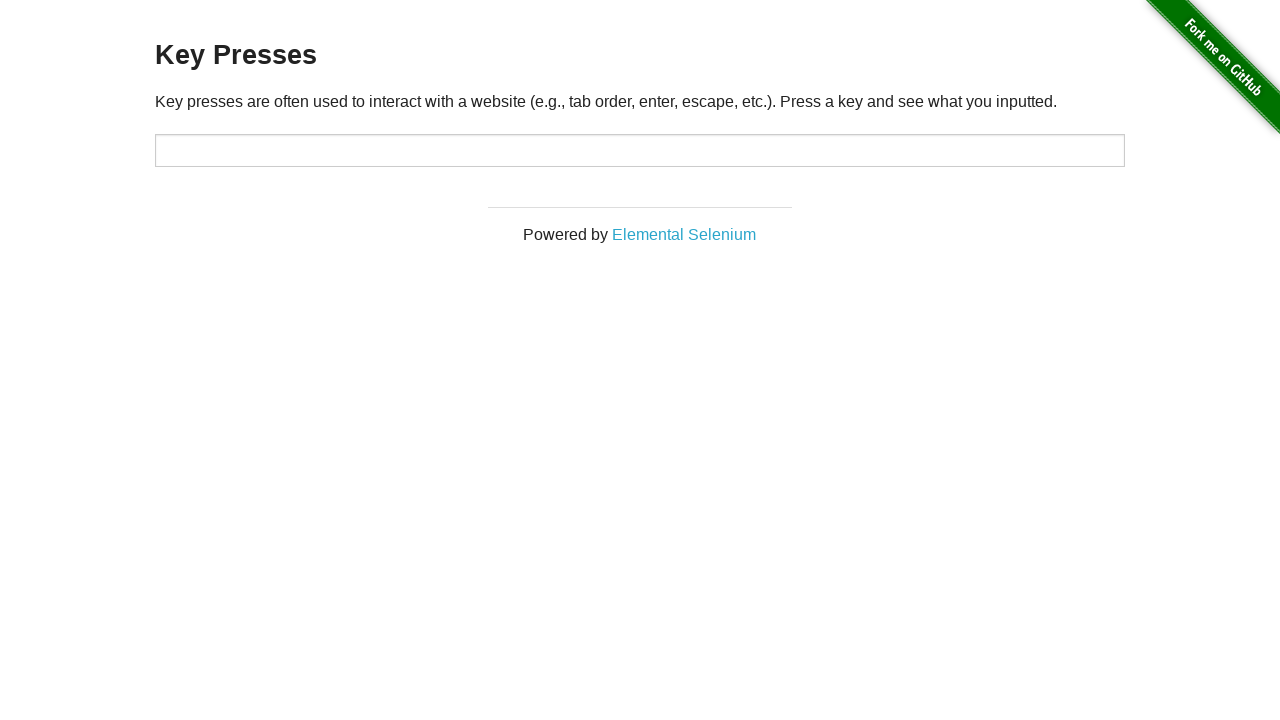

Verified input field is empty after refresh
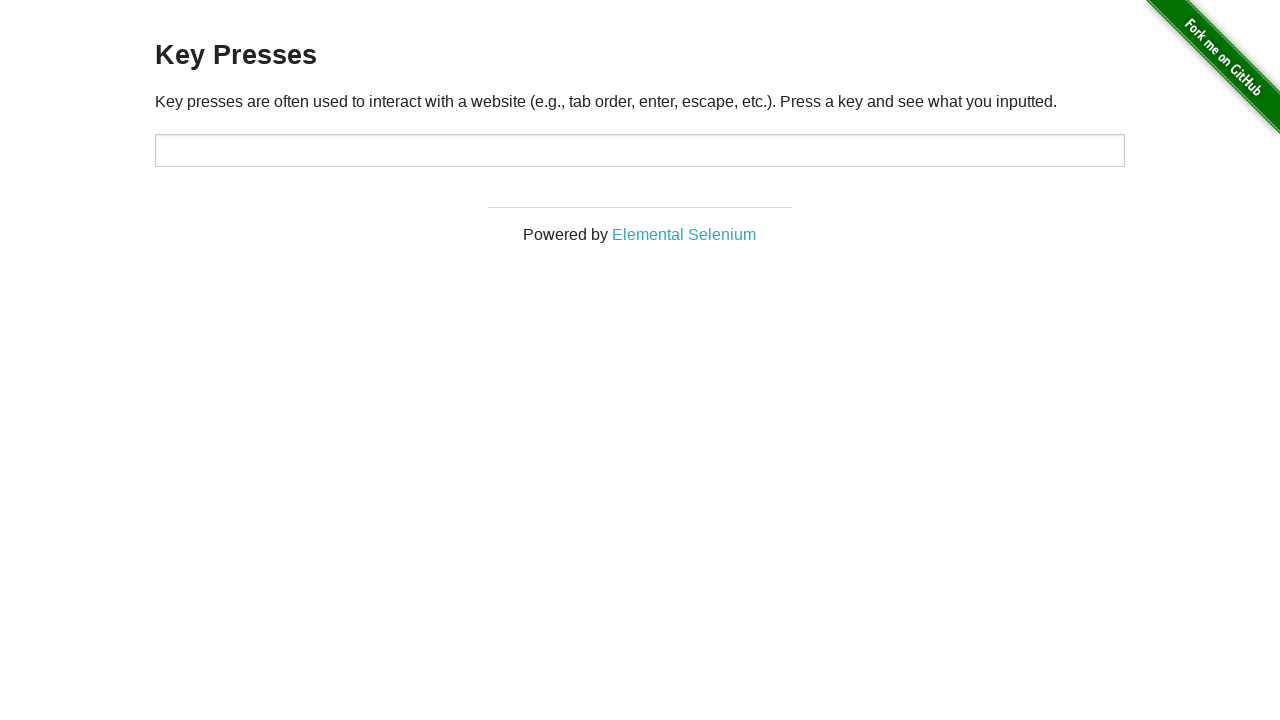

Entered '2' in input field and verified value on //input
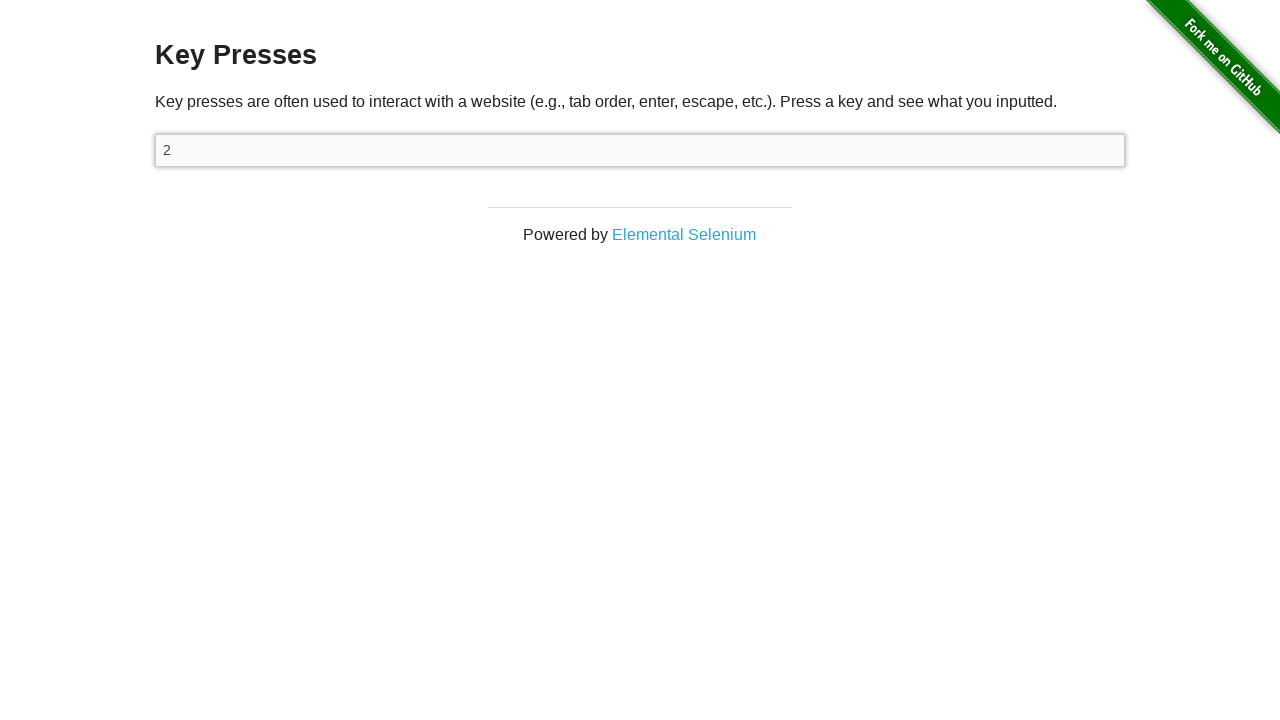

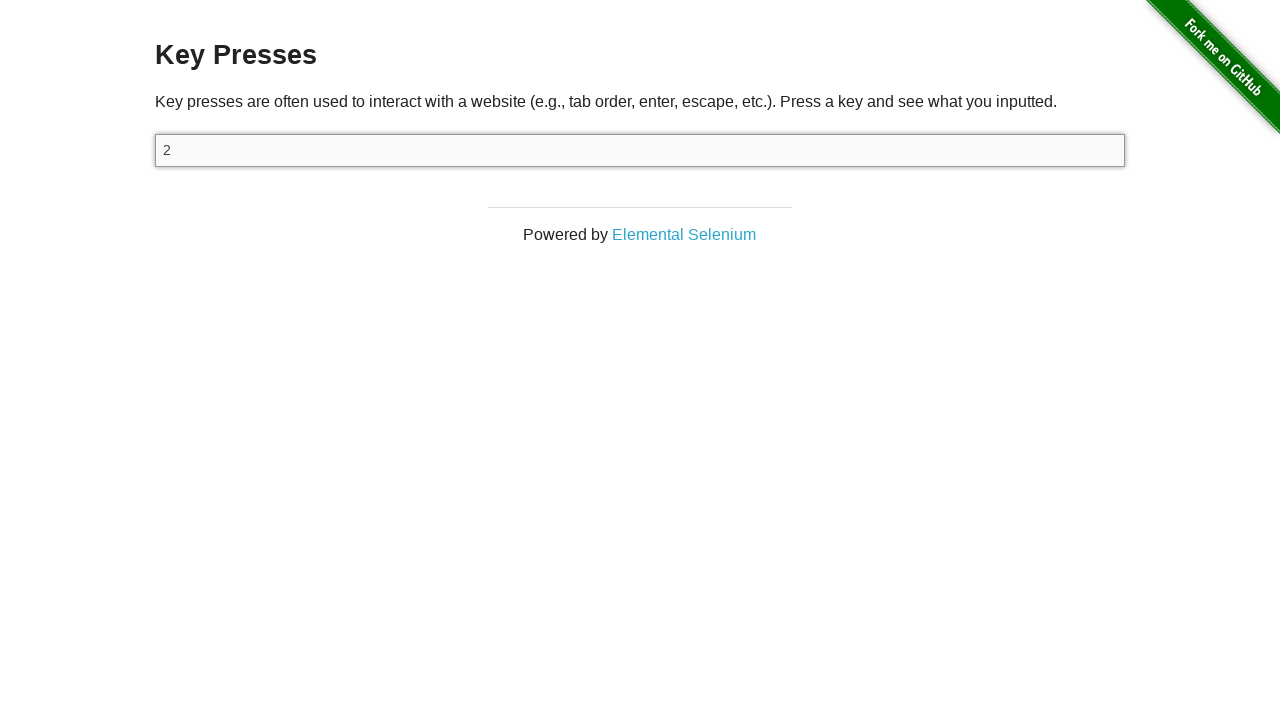